Tests scrolling functionality by scrolling down to a specific element and then scrolling back up using keyboard keys

Starting URL: https://practice.cydeo.com/

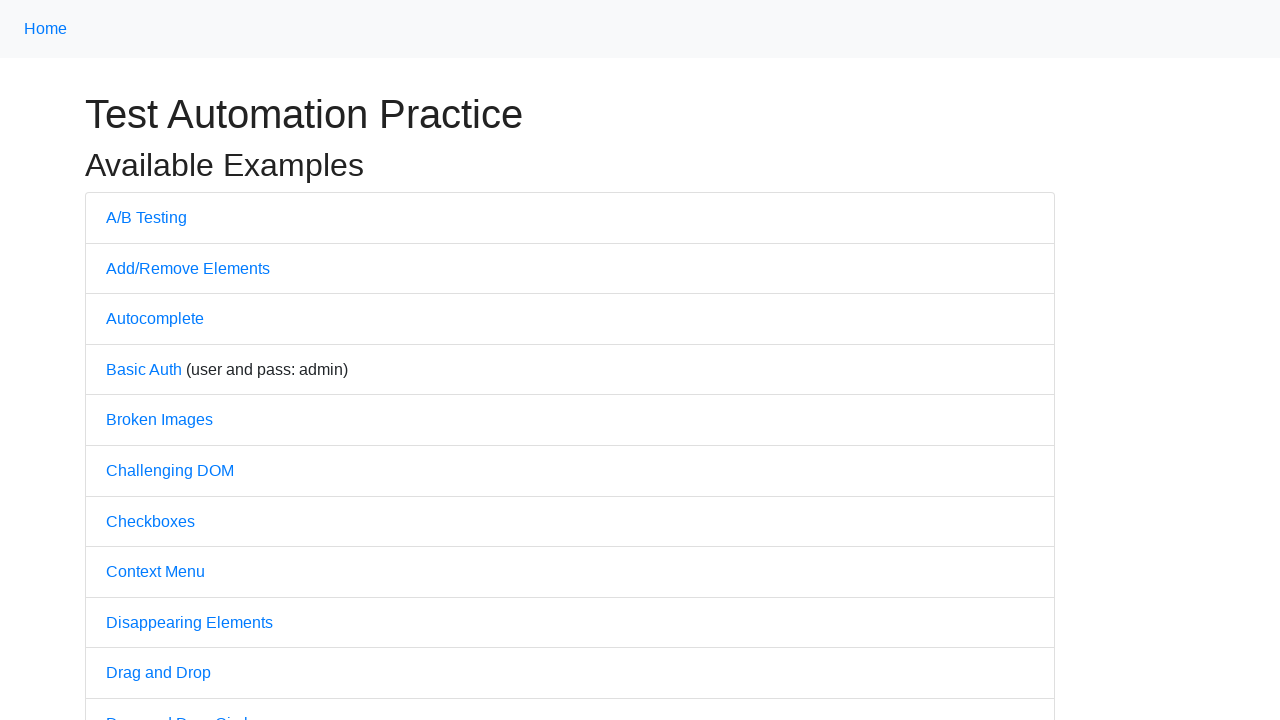

Located CYDEO link element
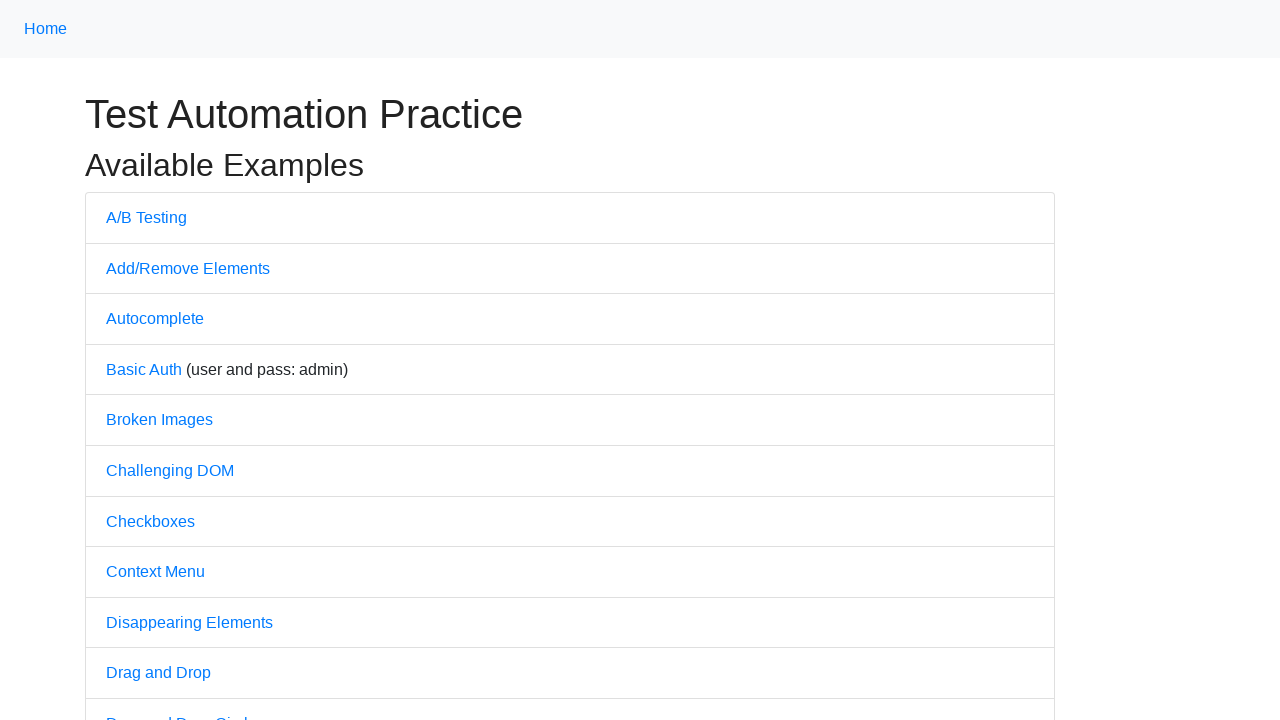

Scrolled down to CYDEO link element
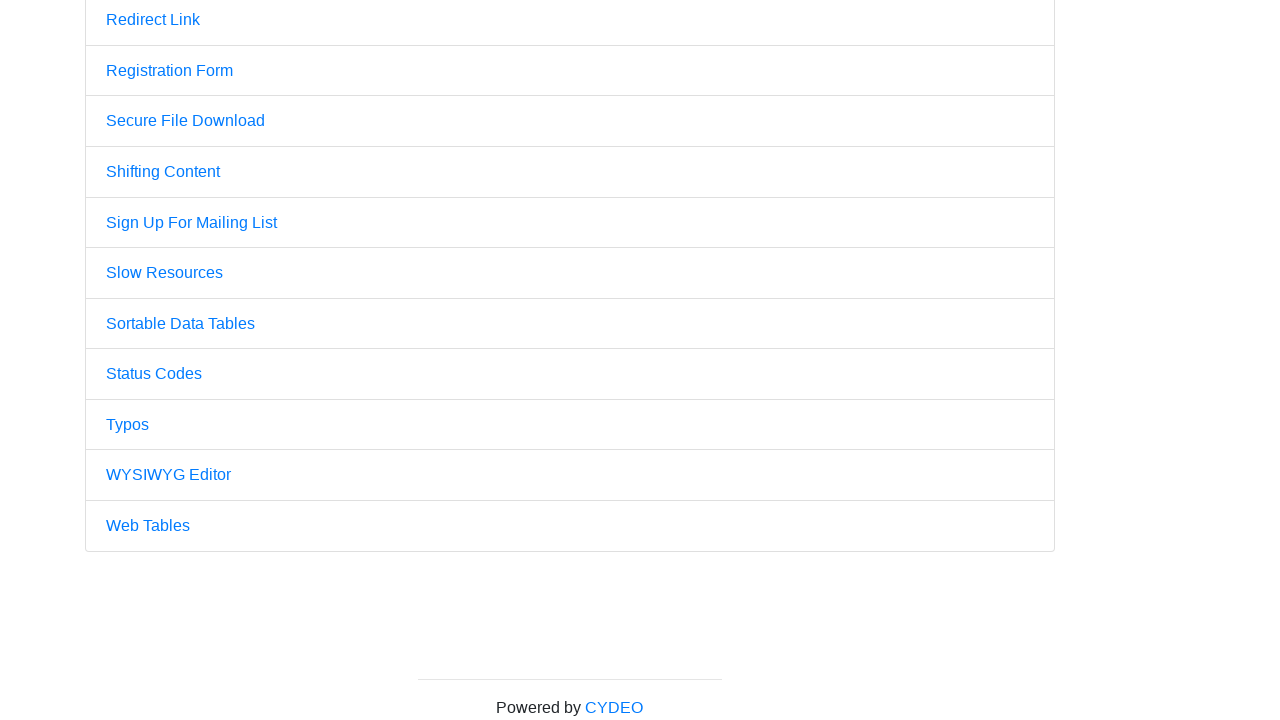

Waited 1 second to observe the scroll
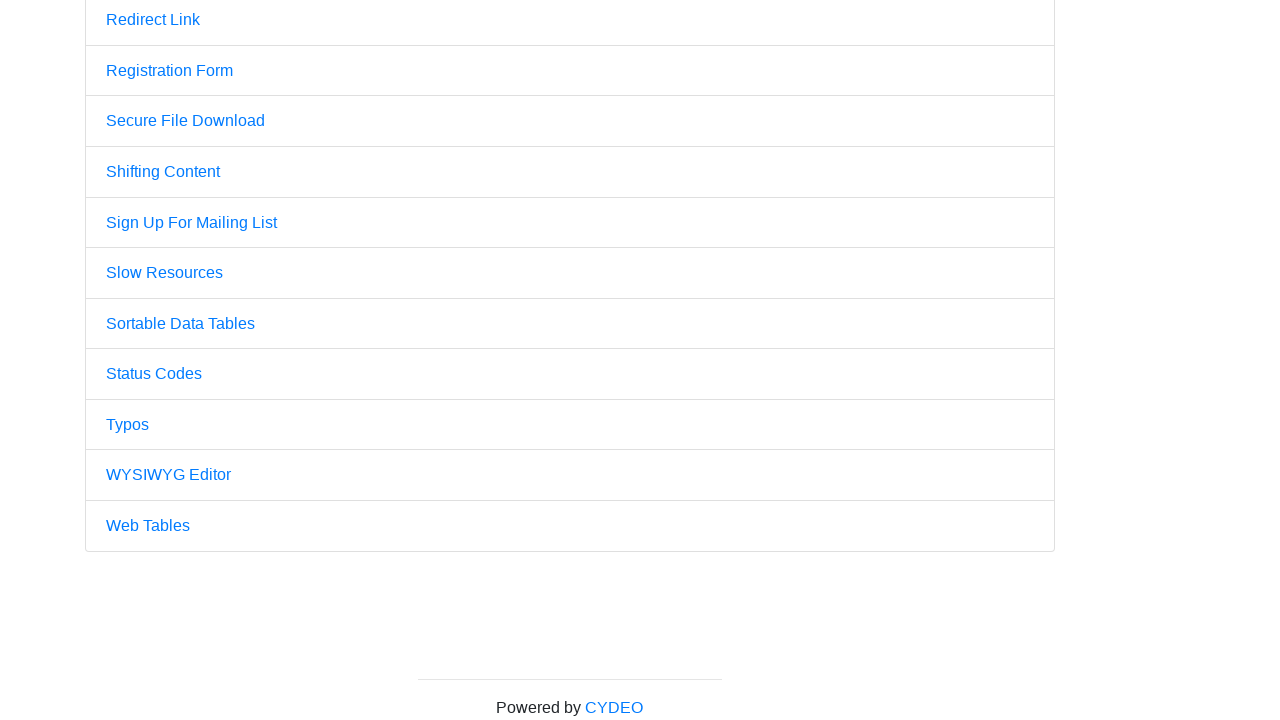

Pressed PageUp key (1st time)
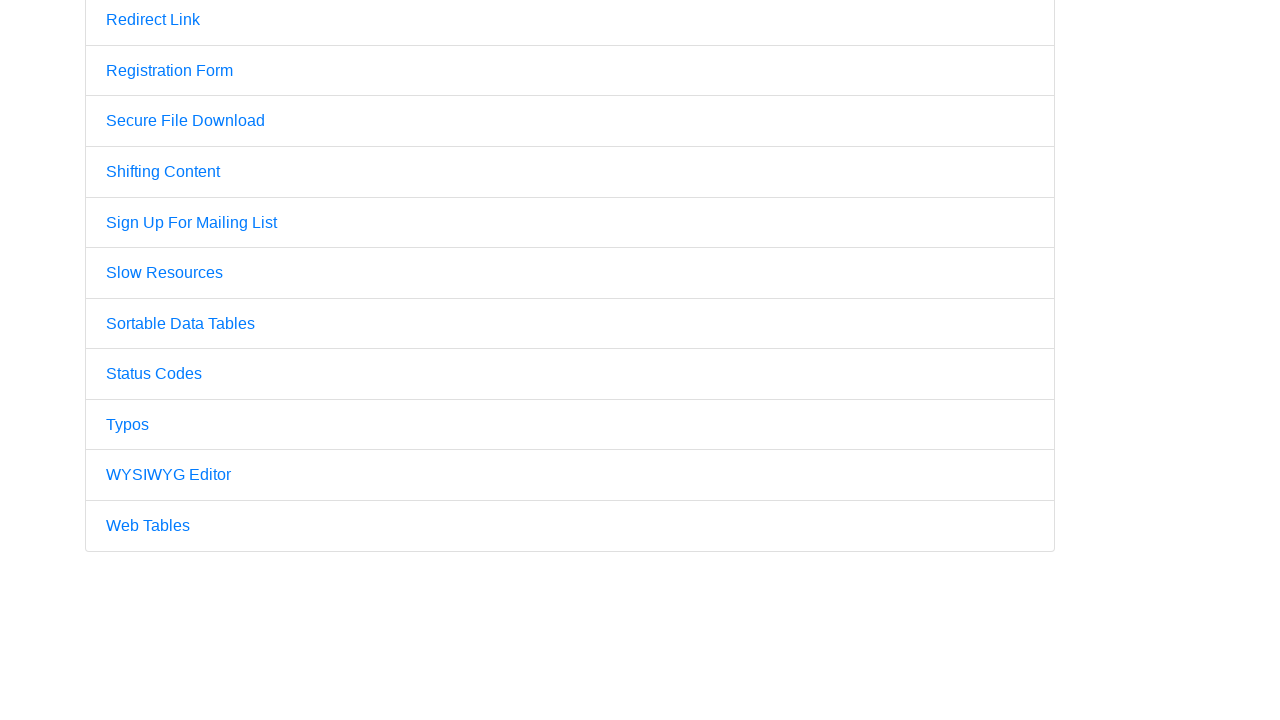

Pressed PageUp key (2nd time)
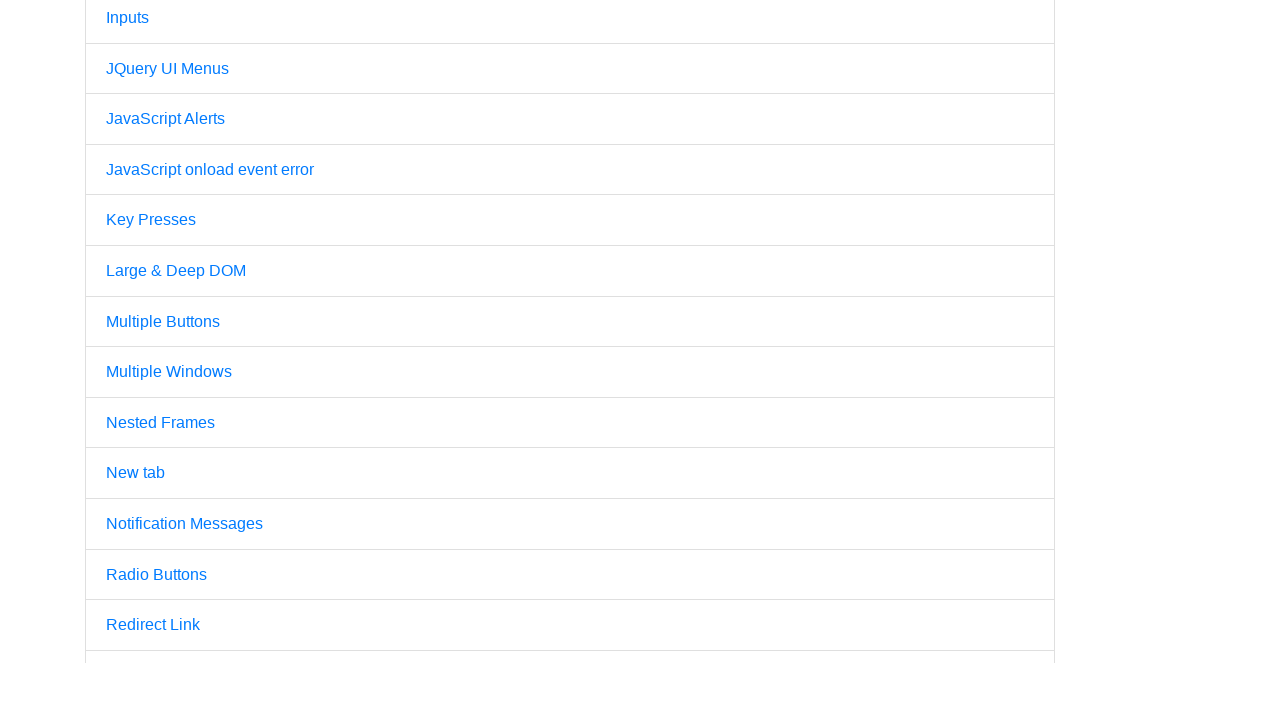

Pressed PageUp key (3rd time)
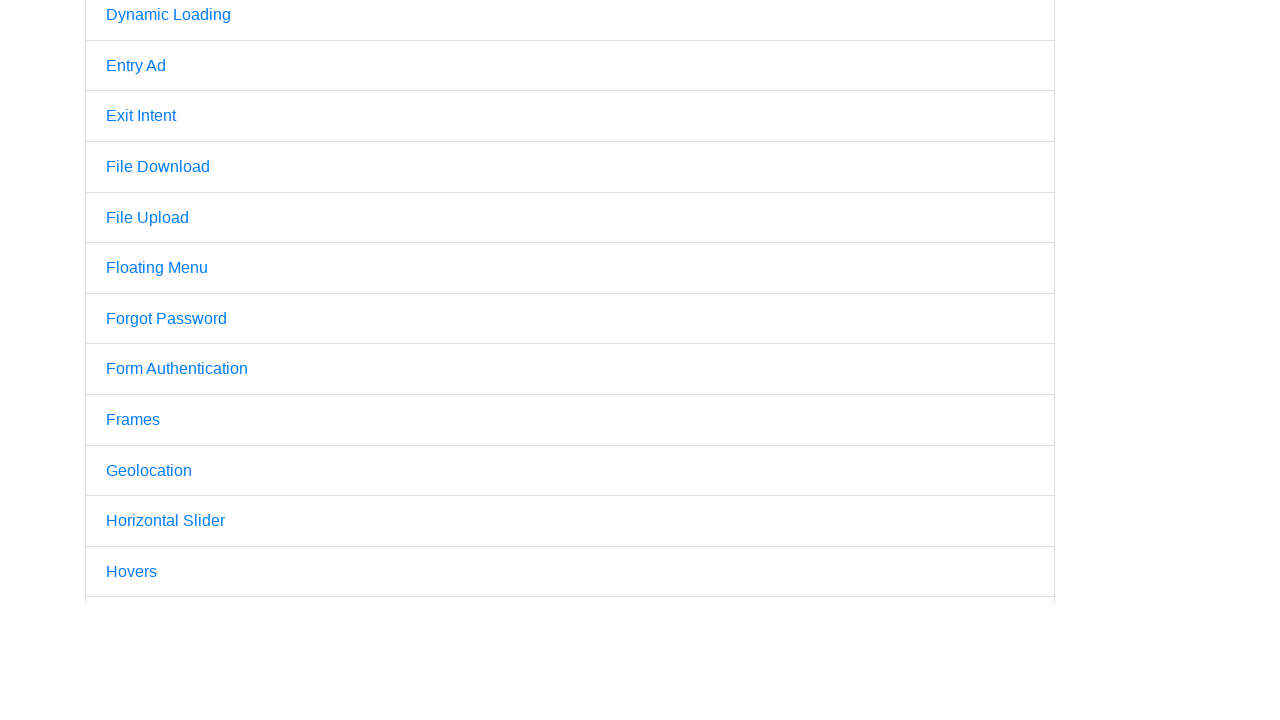

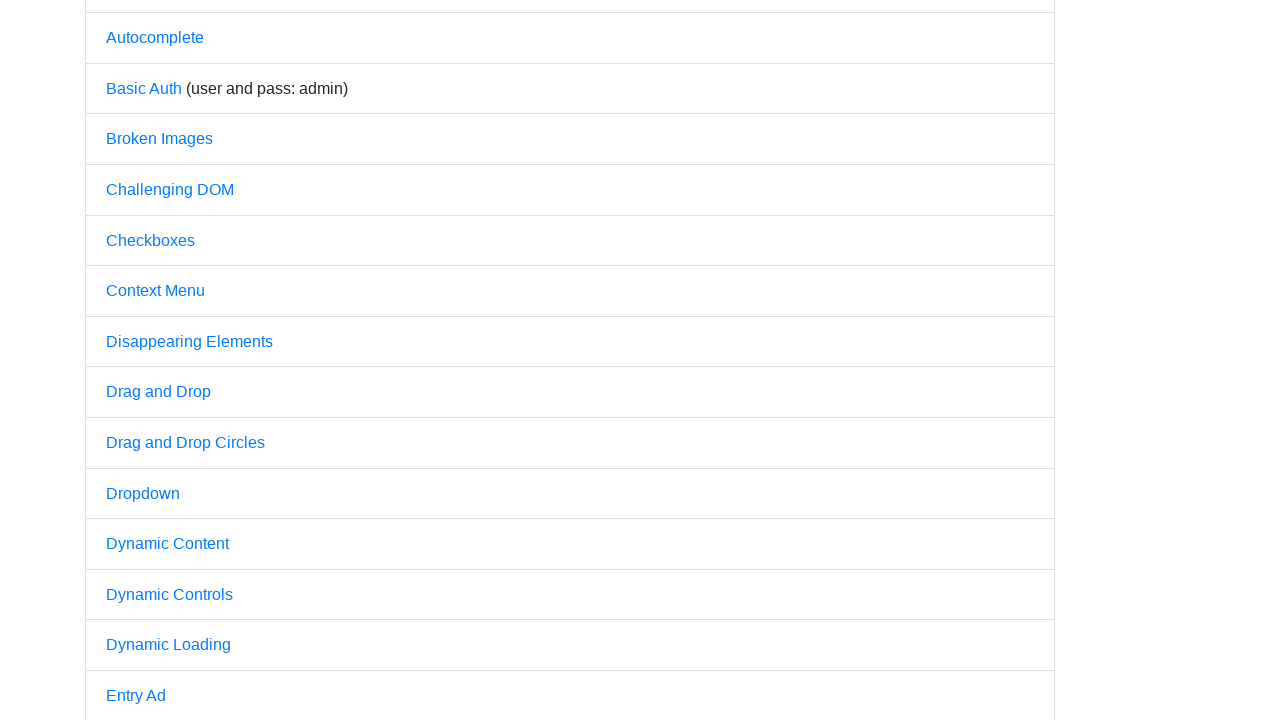